Tests clicking checkboxes on a form page by locating them via CSS selectors and performing click actions

Starting URL: https://formy-project.herokuapp.com/checkbox

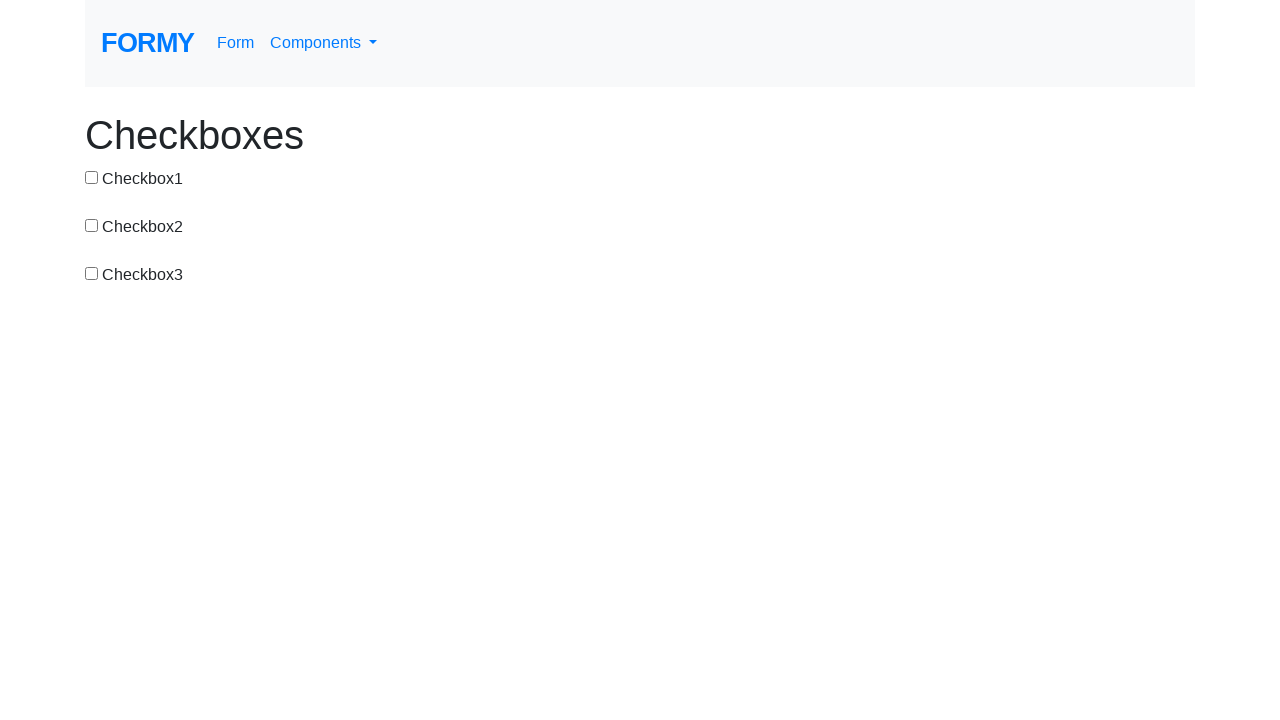

Clicked first checkbox via CSS selector at (92, 177) on input[type='checkbox'] >> nth=0
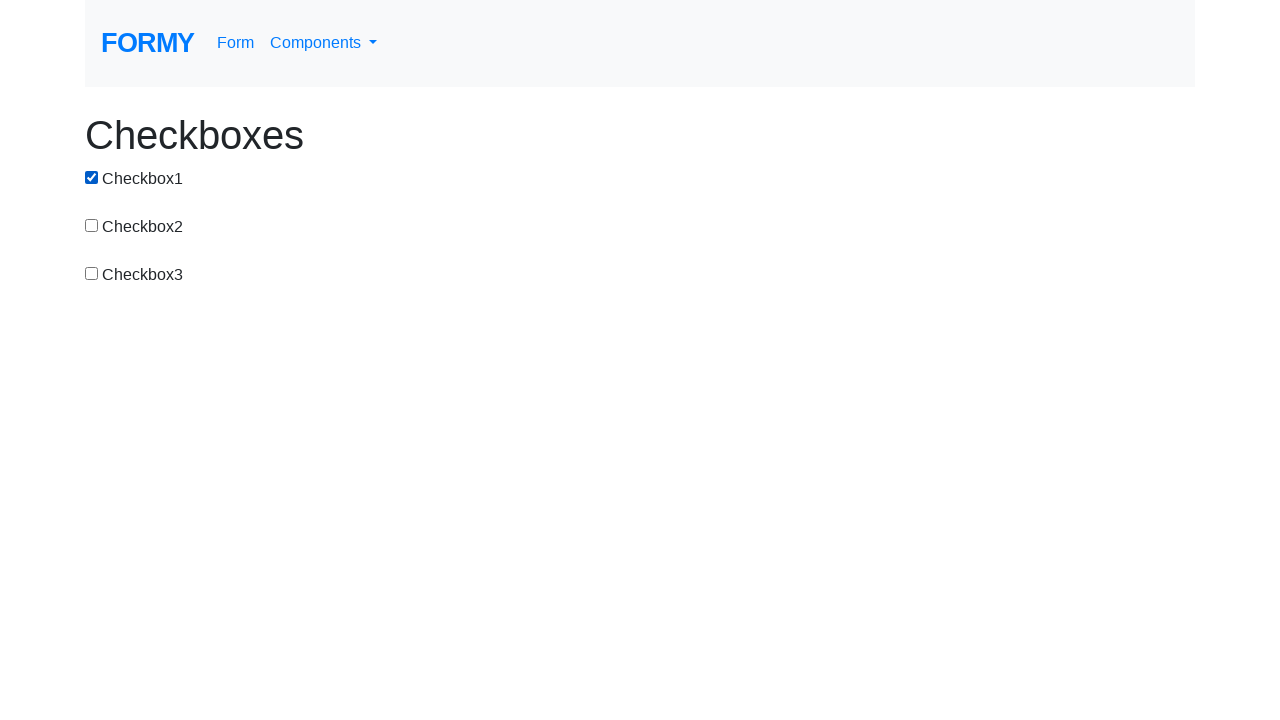

Clicked second checkbox via CSS selector at (92, 225) on input[type='checkbox'] >> nth=1
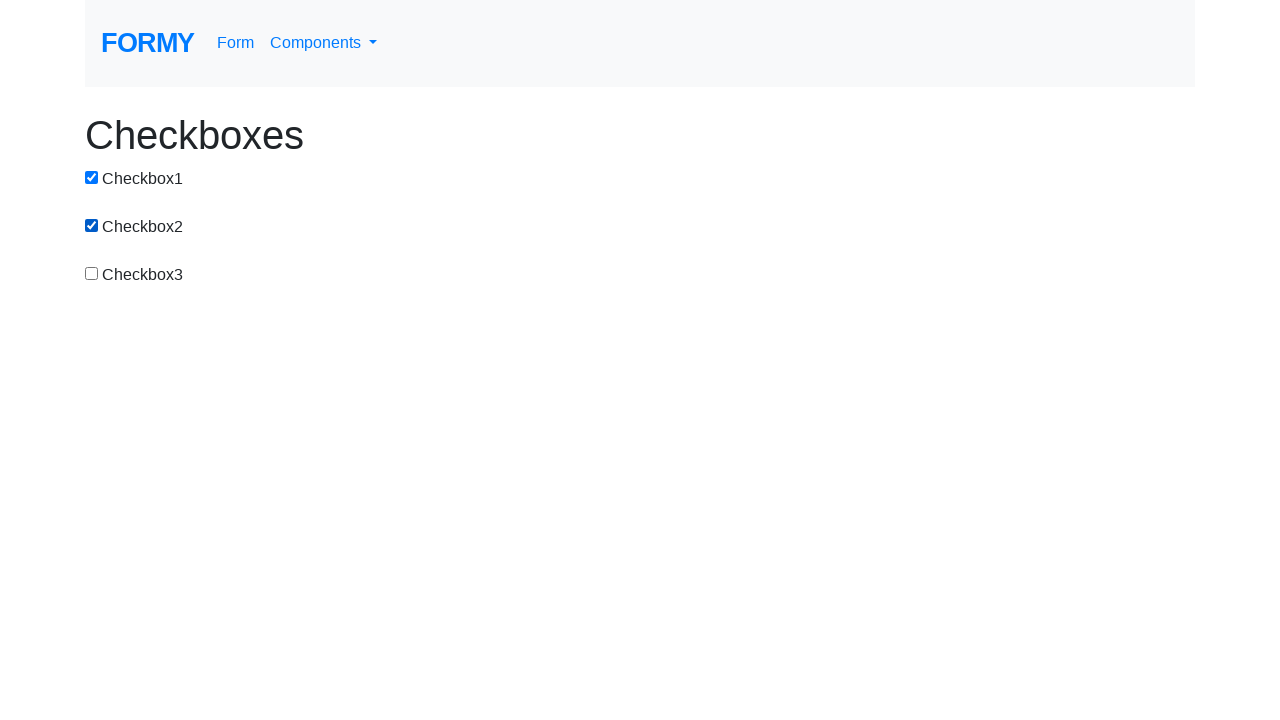

Clicked third checkbox via CSS selector at (92, 273) on input[type='checkbox'] >> nth=2
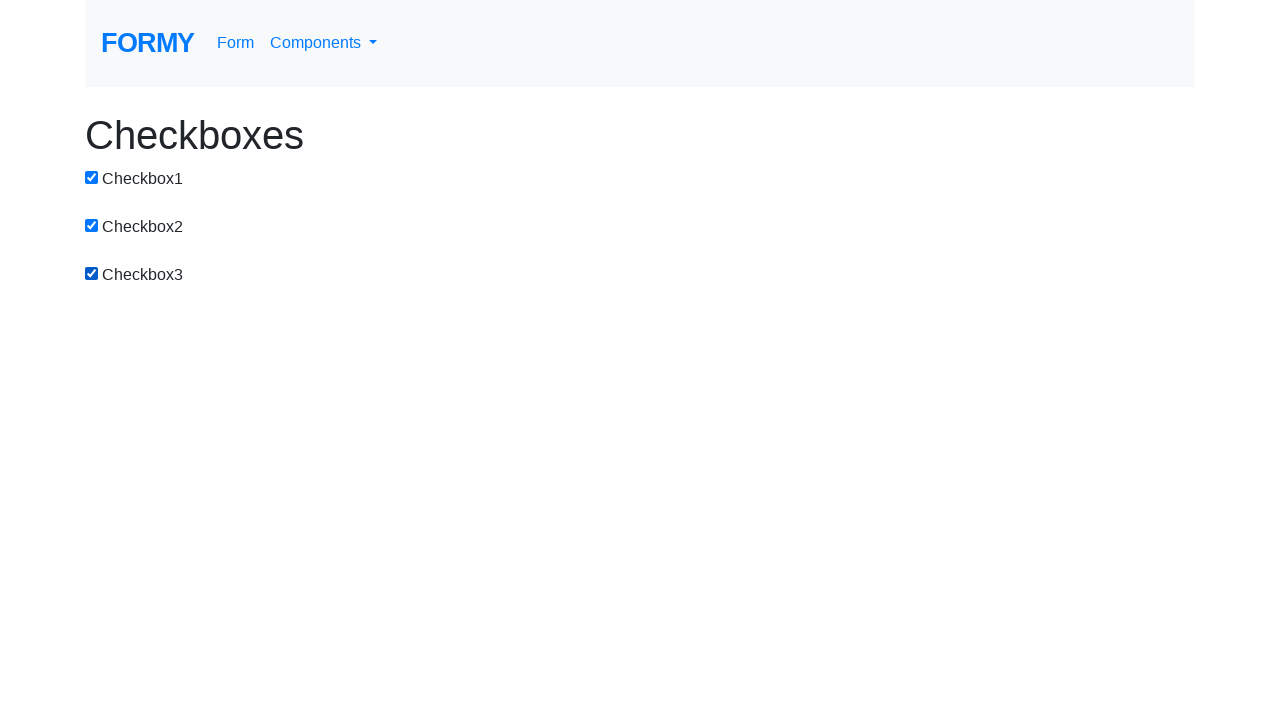

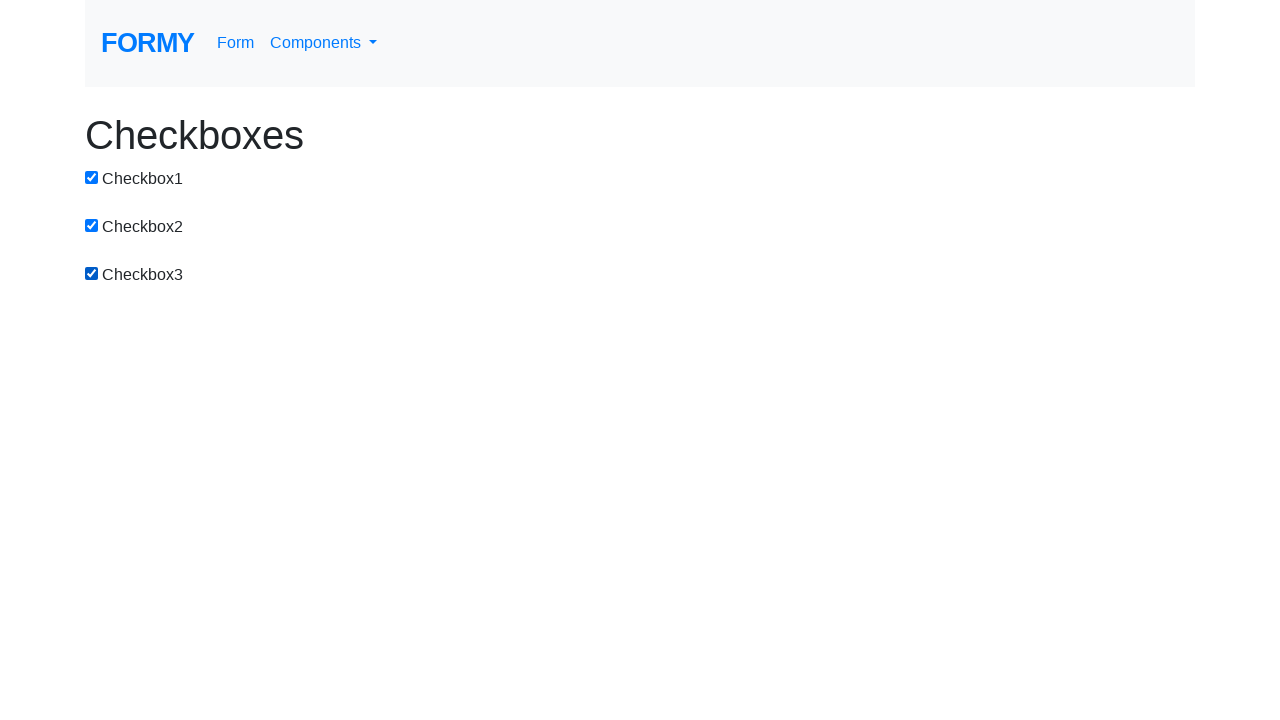